Tests dynamic content loading by clicking a Start button and verifying that "Hello World" text appears after the loading completes

Starting URL: https://the-internet.herokuapp.com/dynamic_loading/1

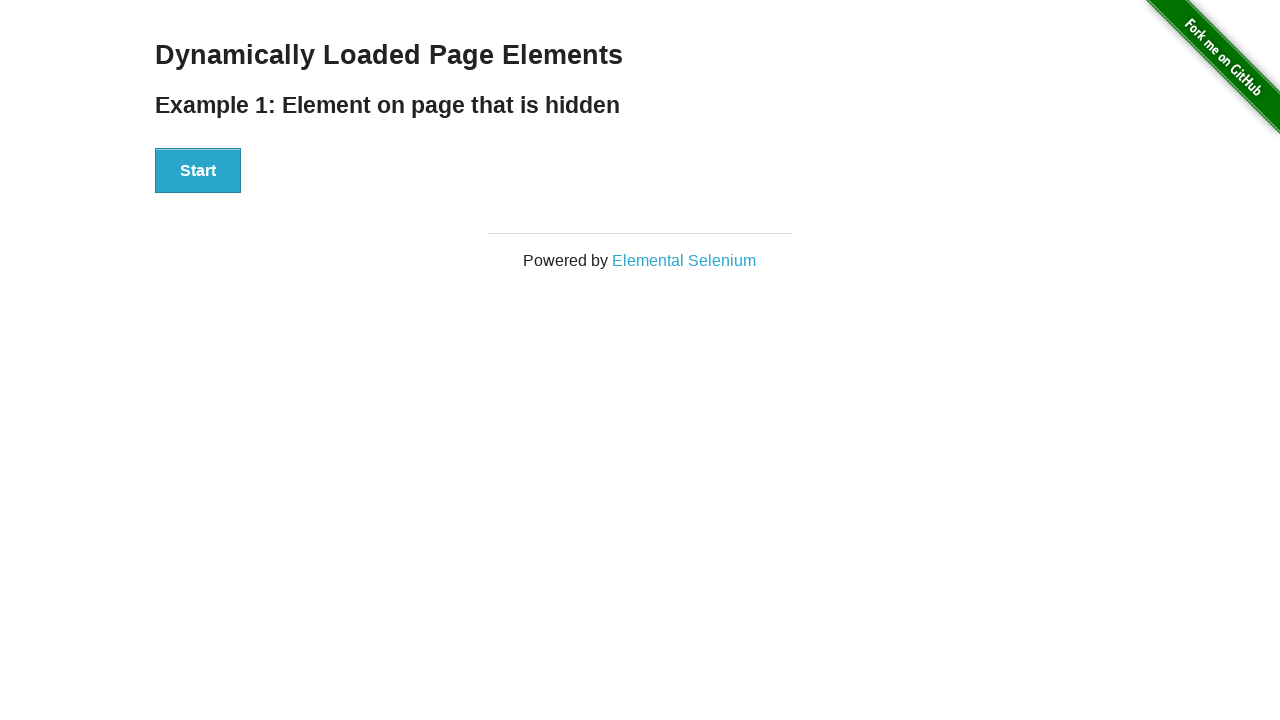

Clicked the Start button to trigger dynamic content loading at (198, 171) on xpath=//*[.='Start']
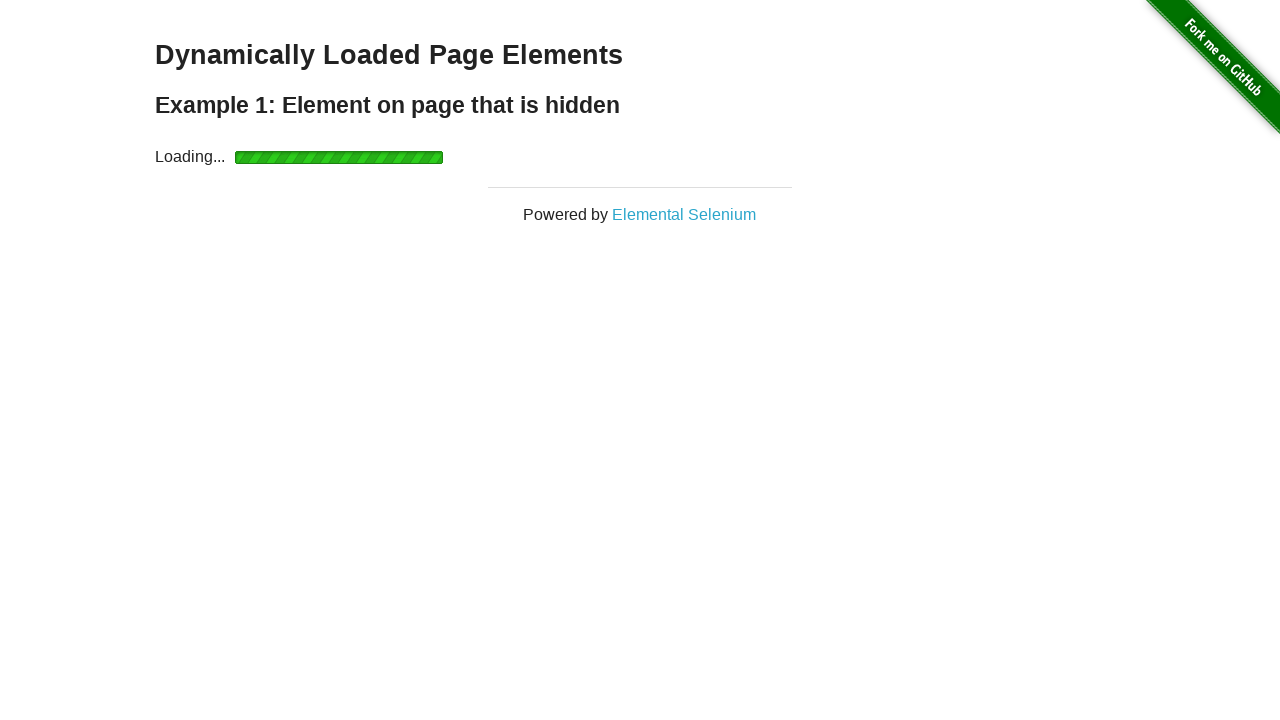

Waited for Hello World text to become visible after loading completed
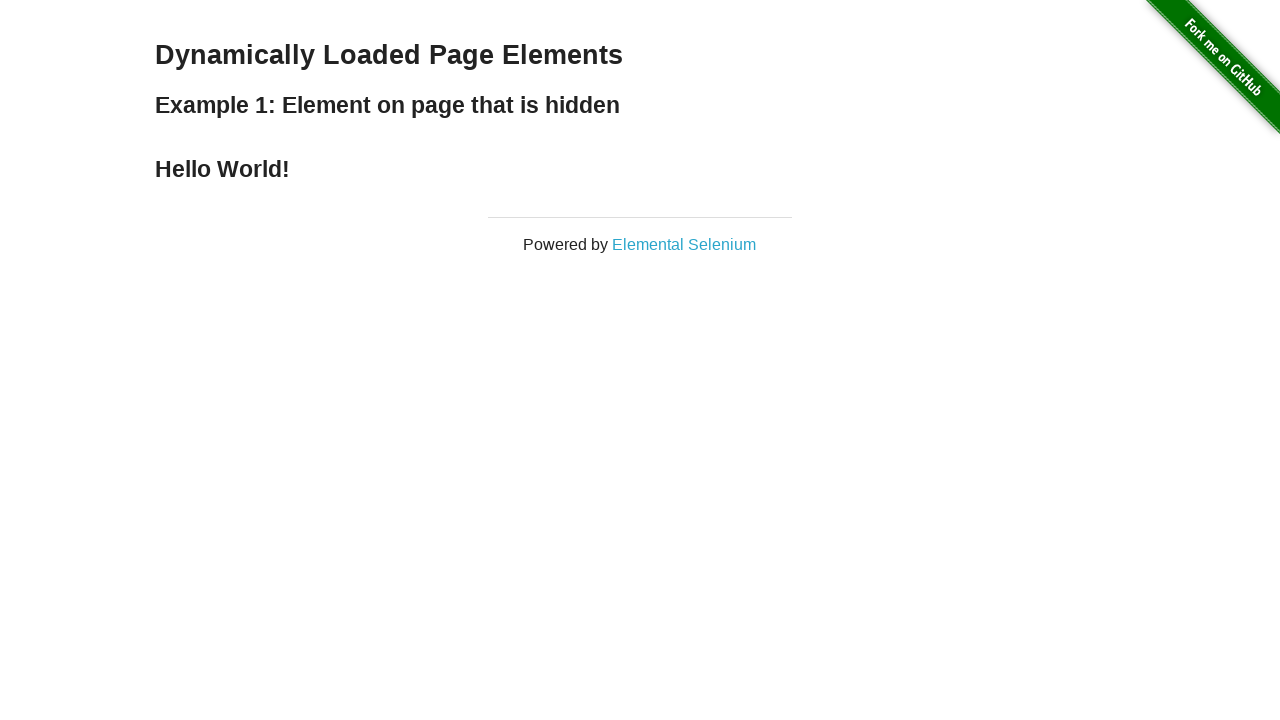

Located the Hello World text element
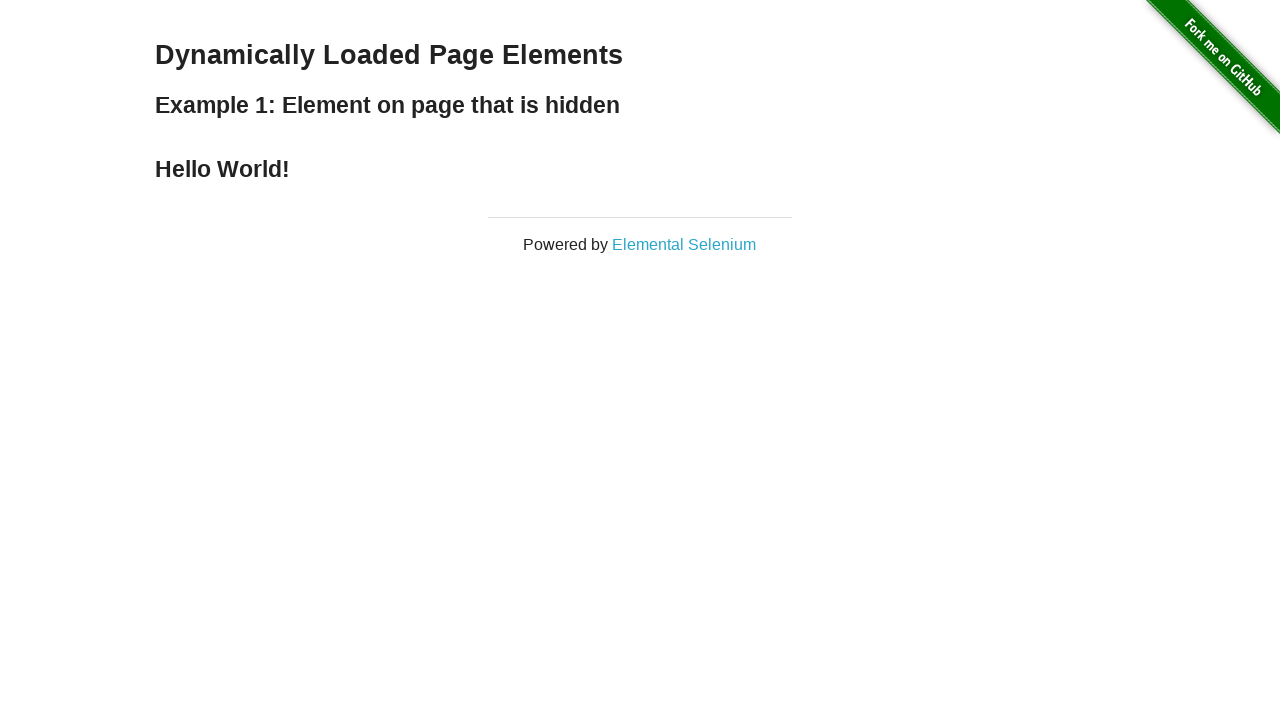

Verified that the Hello World text is visible
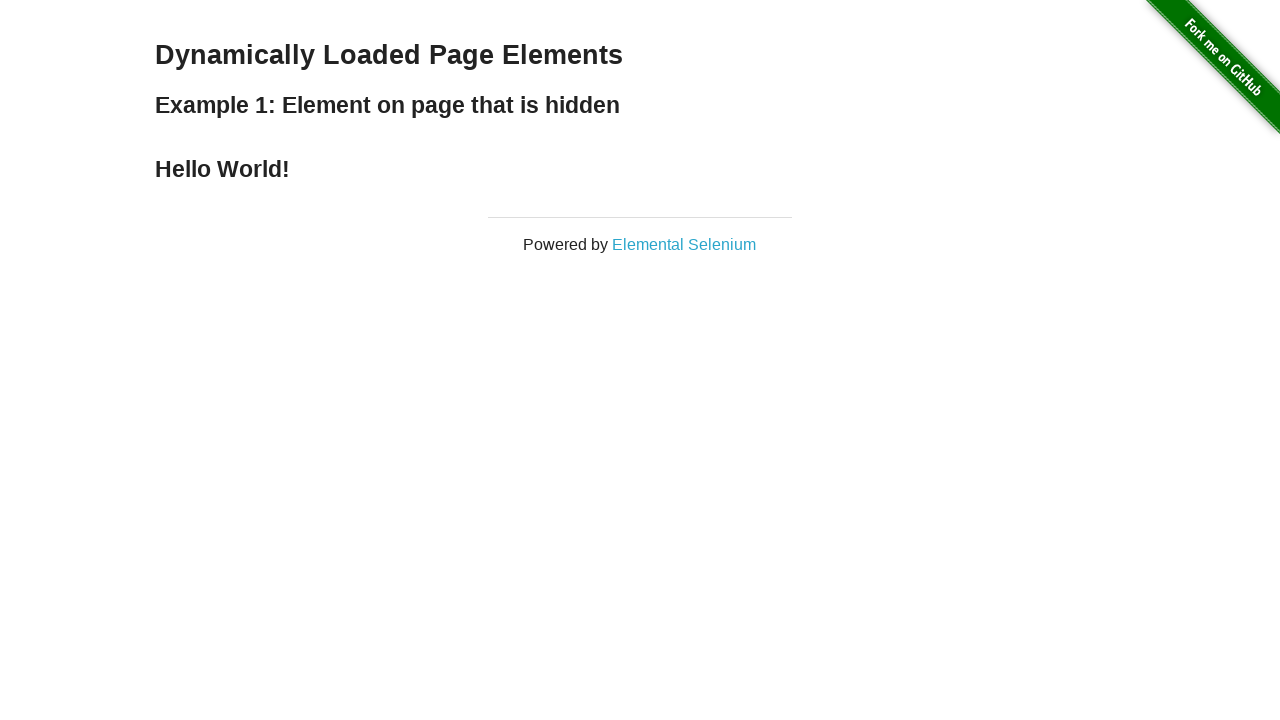

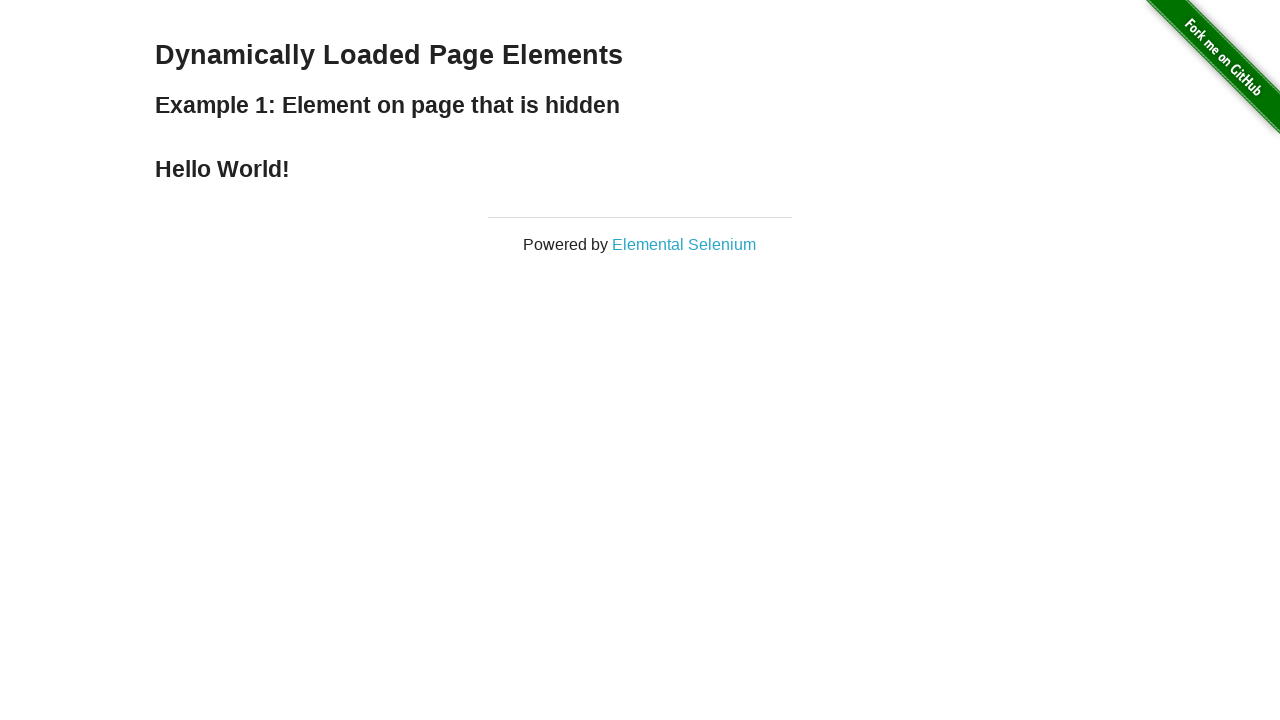